Navigates to Sauce Labs' guinea-pig test page and verifies the page loads successfully

Starting URL: https://saucelabs.com/test/guinea-pig

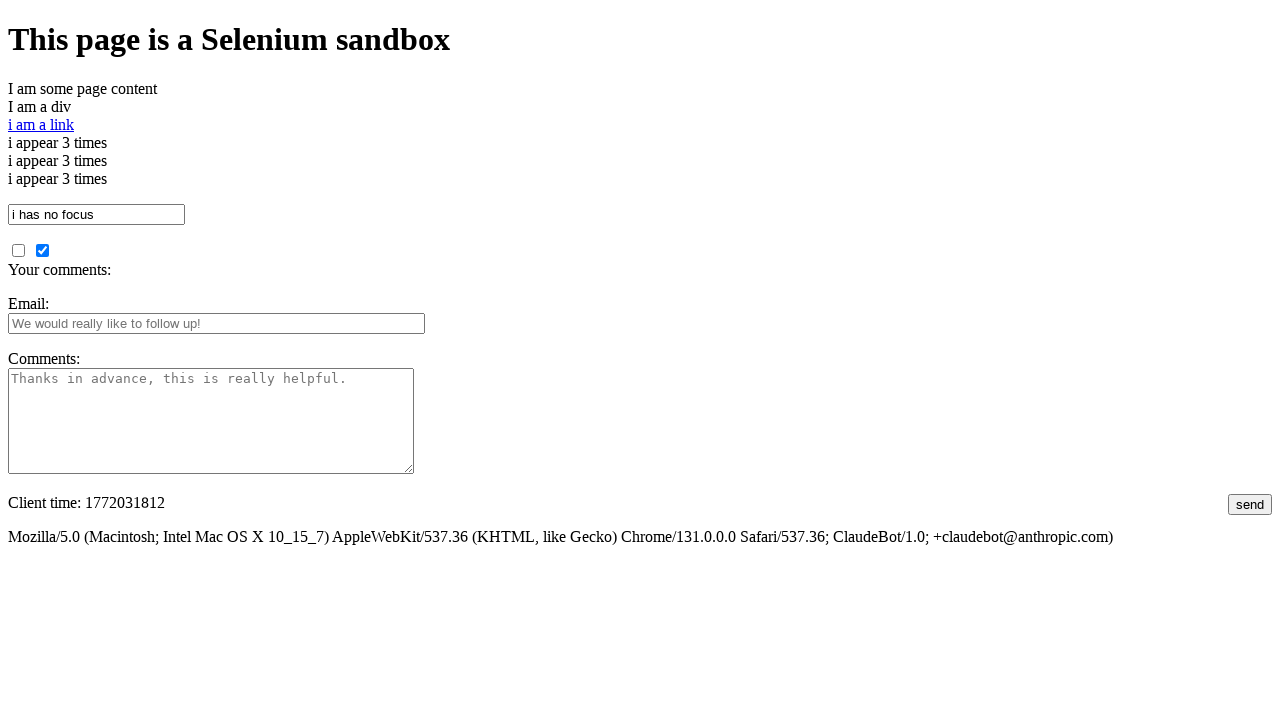

Navigated to Sauce Labs guinea-pig test page
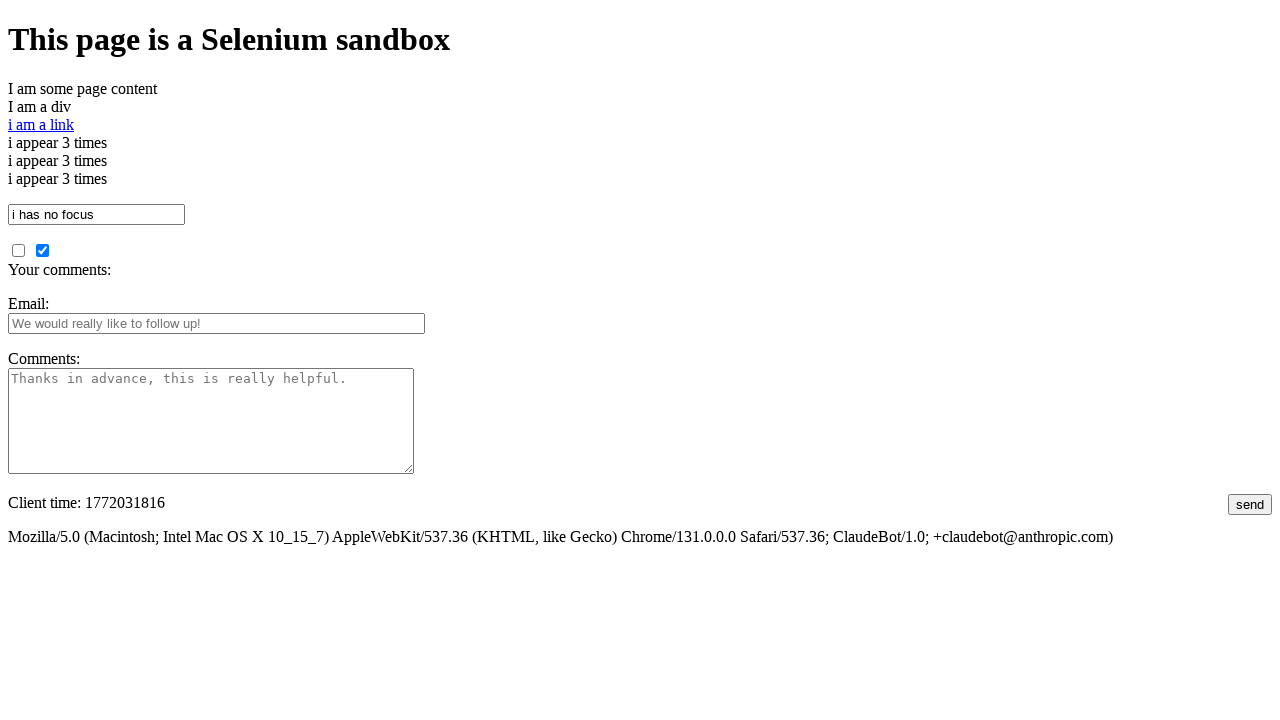

Retrieved page title
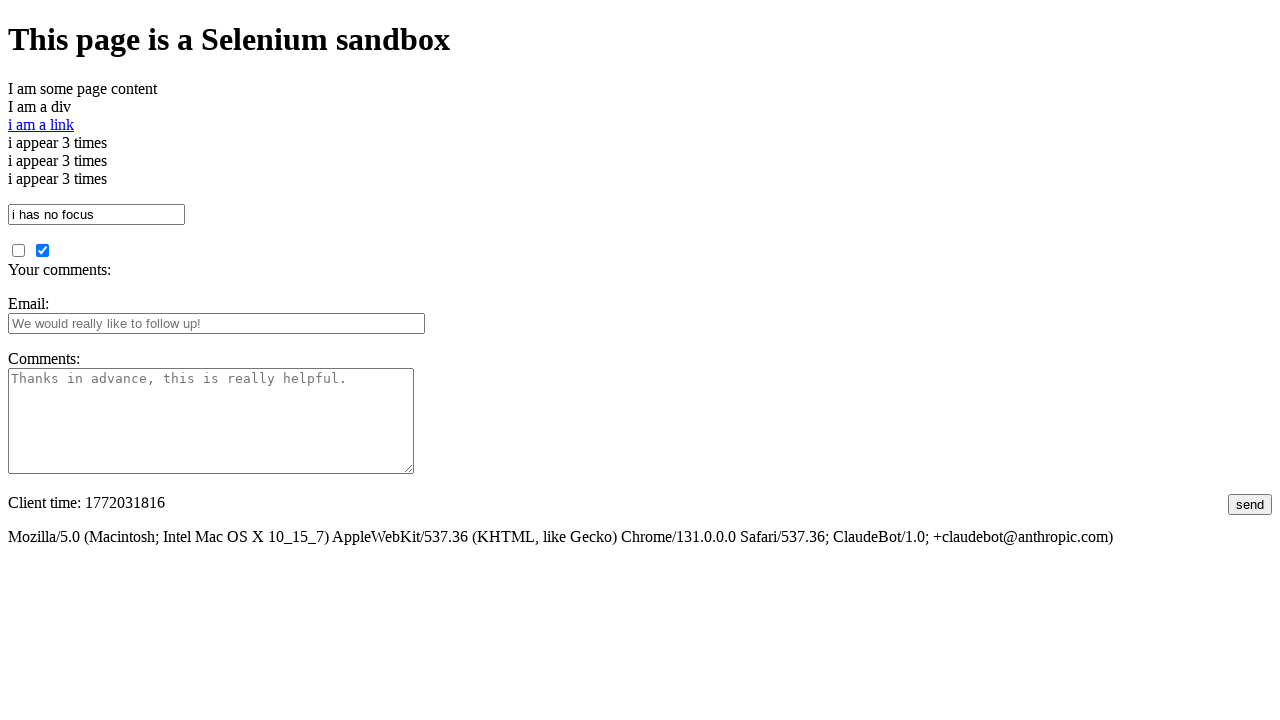

Verified page title is not empty
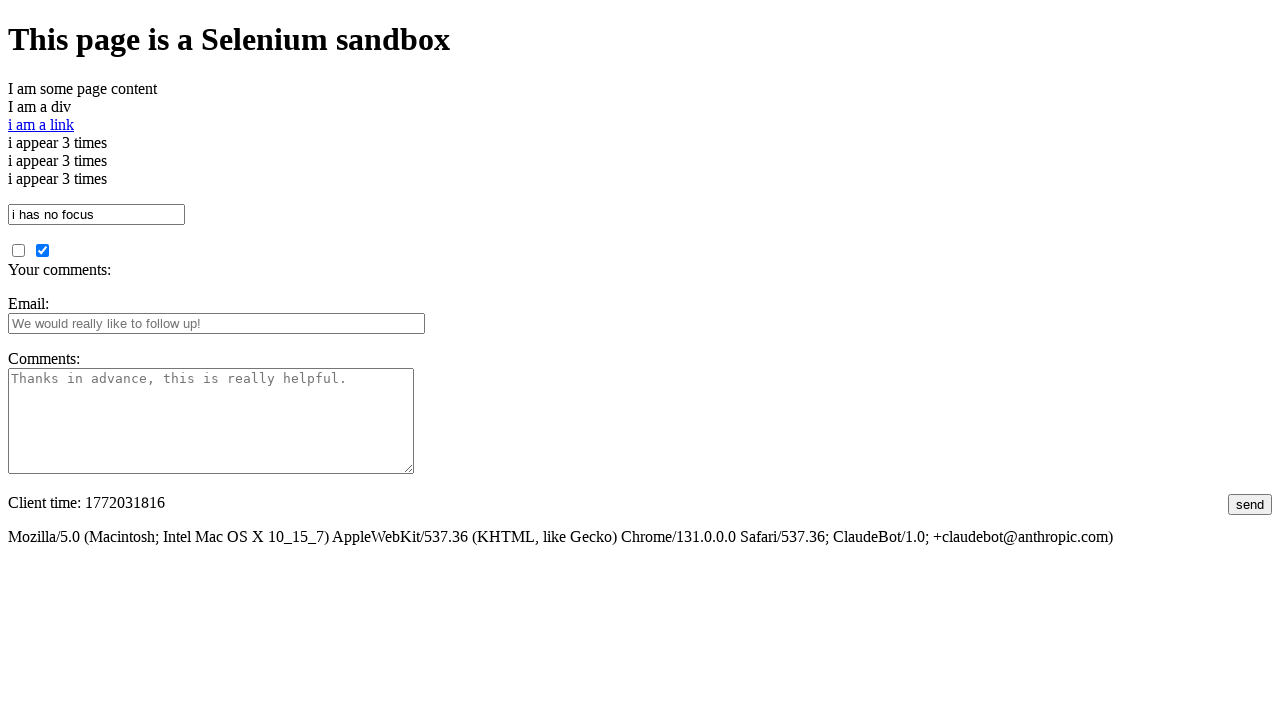

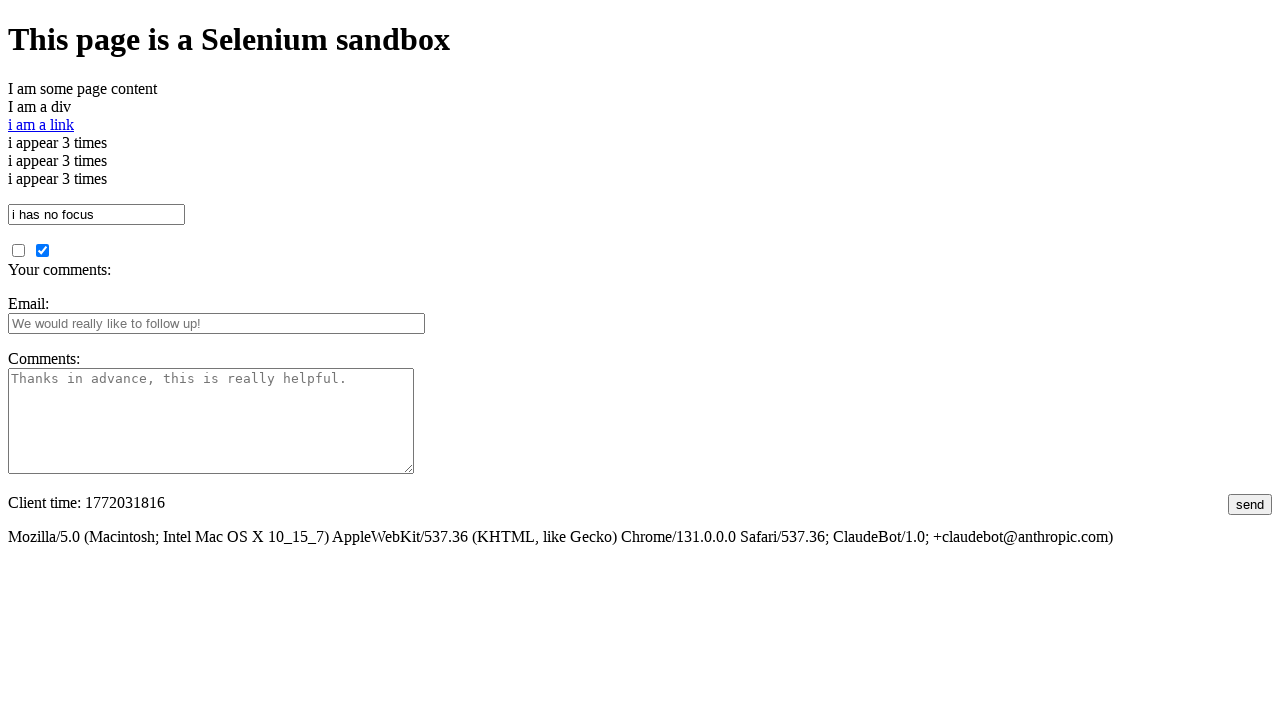